Navigates to a page, finds and clicks a link with mathematically calculated text, then fills out a registration form with name, city, and country fields and submits it.

Starting URL: http://suninjuly.github.io/find_link_text

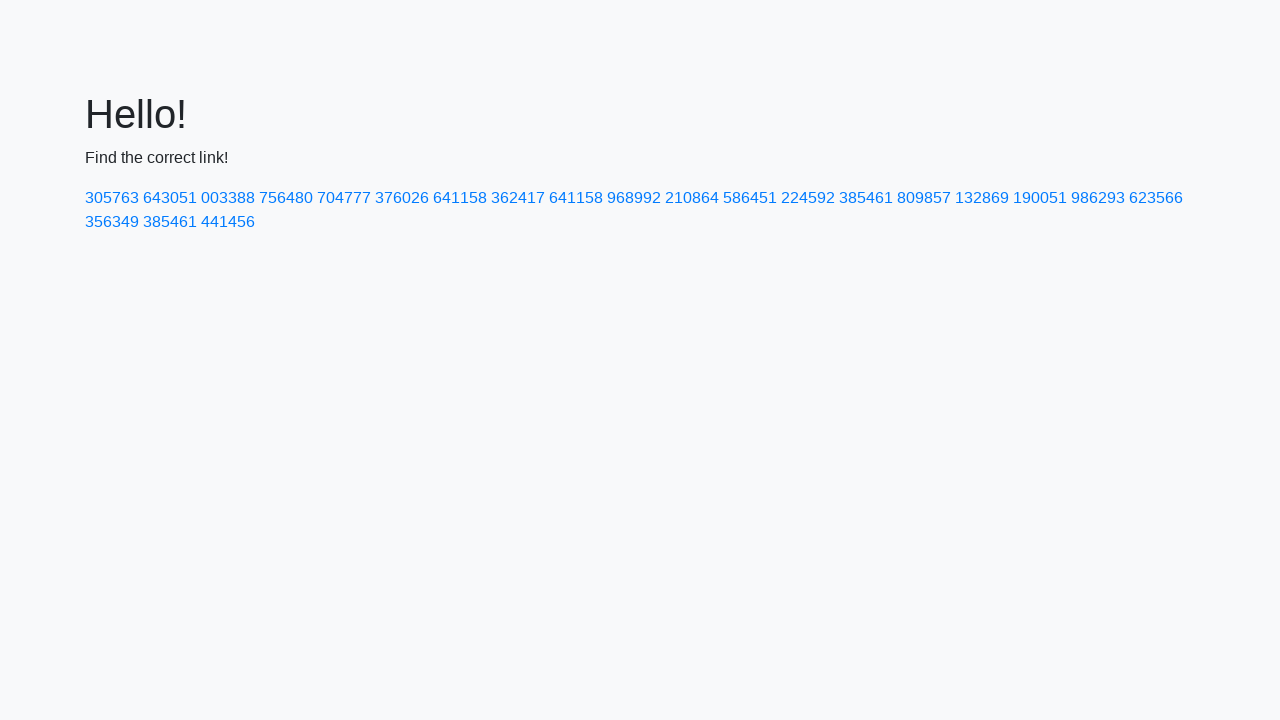

Clicked link with mathematically calculated text '224592' at (808, 198) on a:text-is('224592')
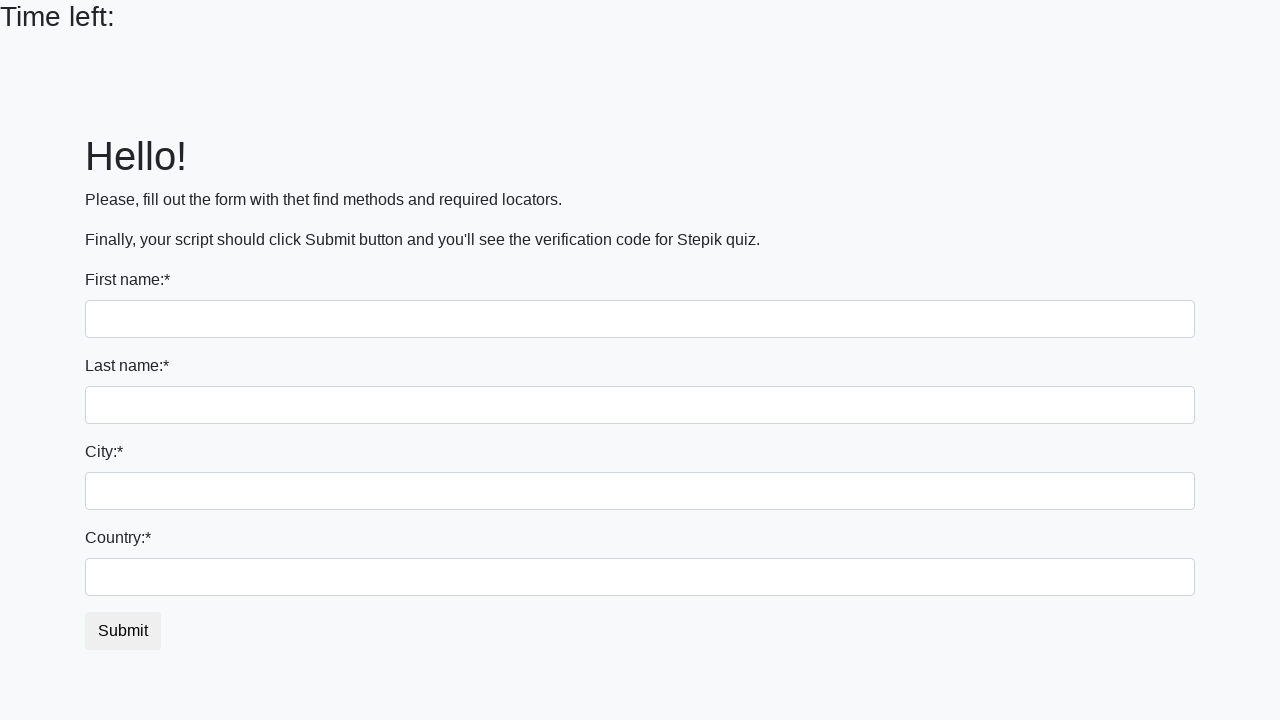

Filled first name field with 'Ivan' on input >> nth=0
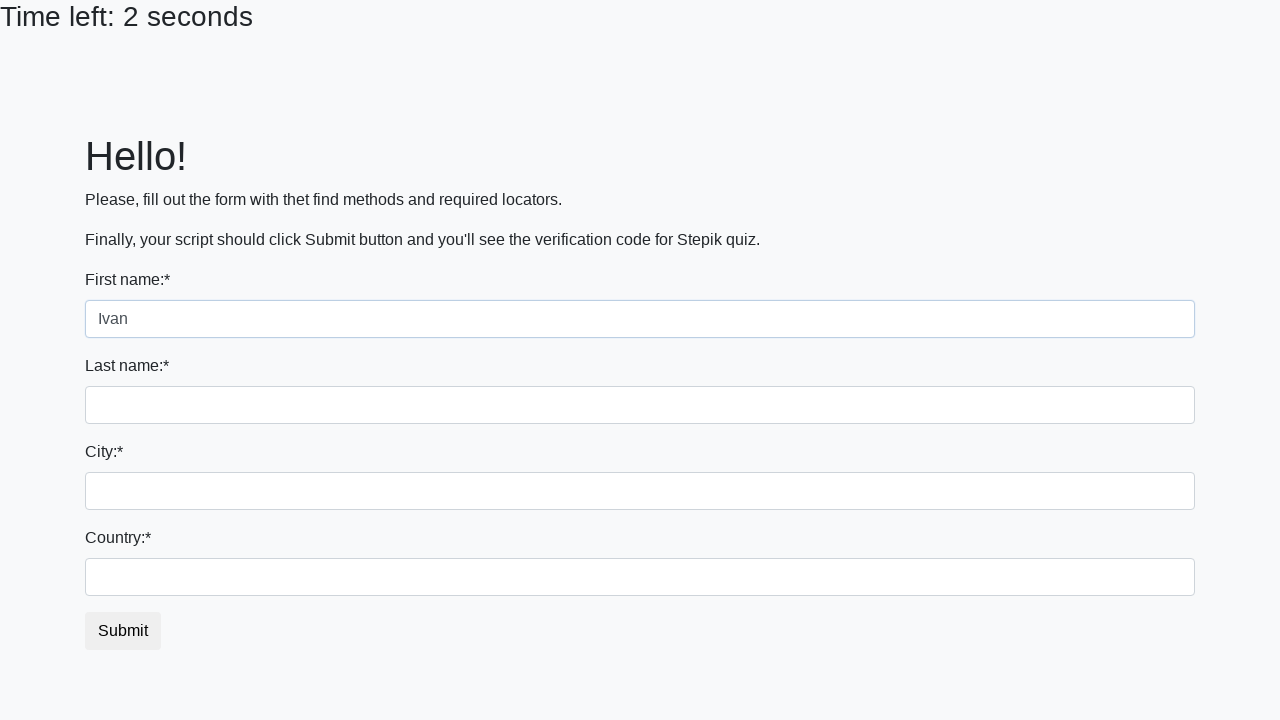

Filled last name field with 'Petrov' on input[name='last_name']
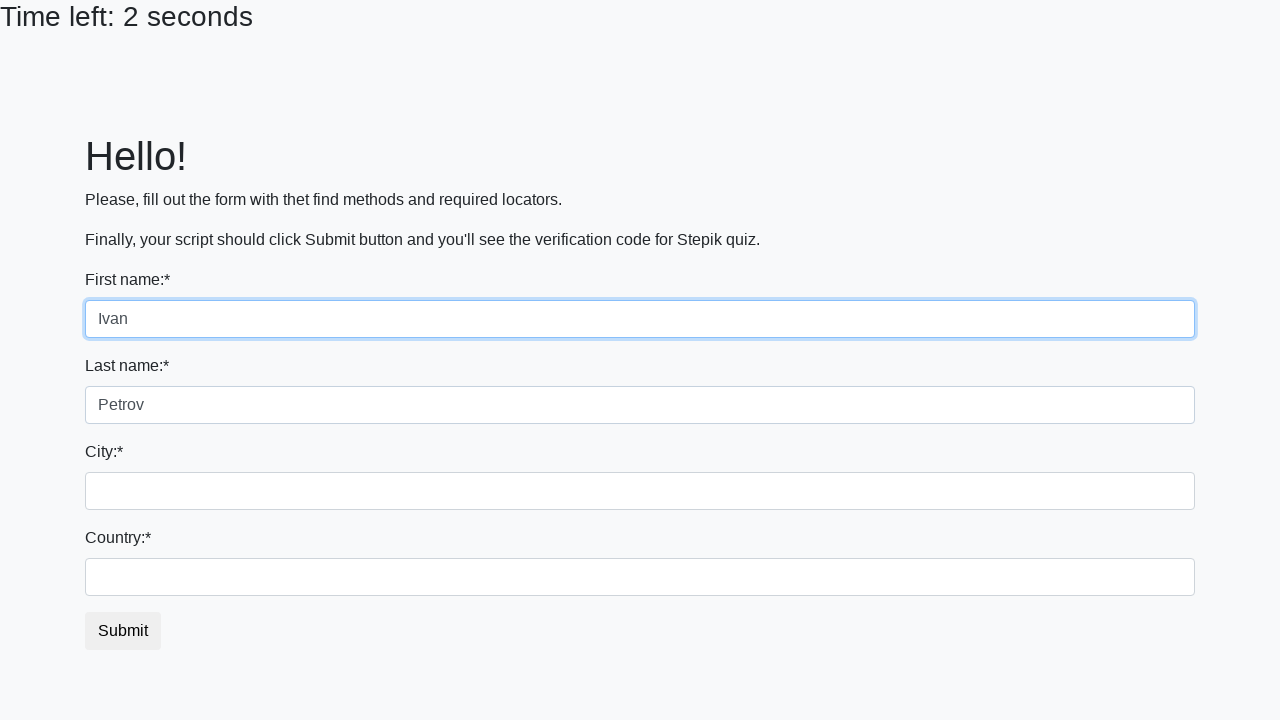

Filled city field with 'Smolensk' on .form-control.city
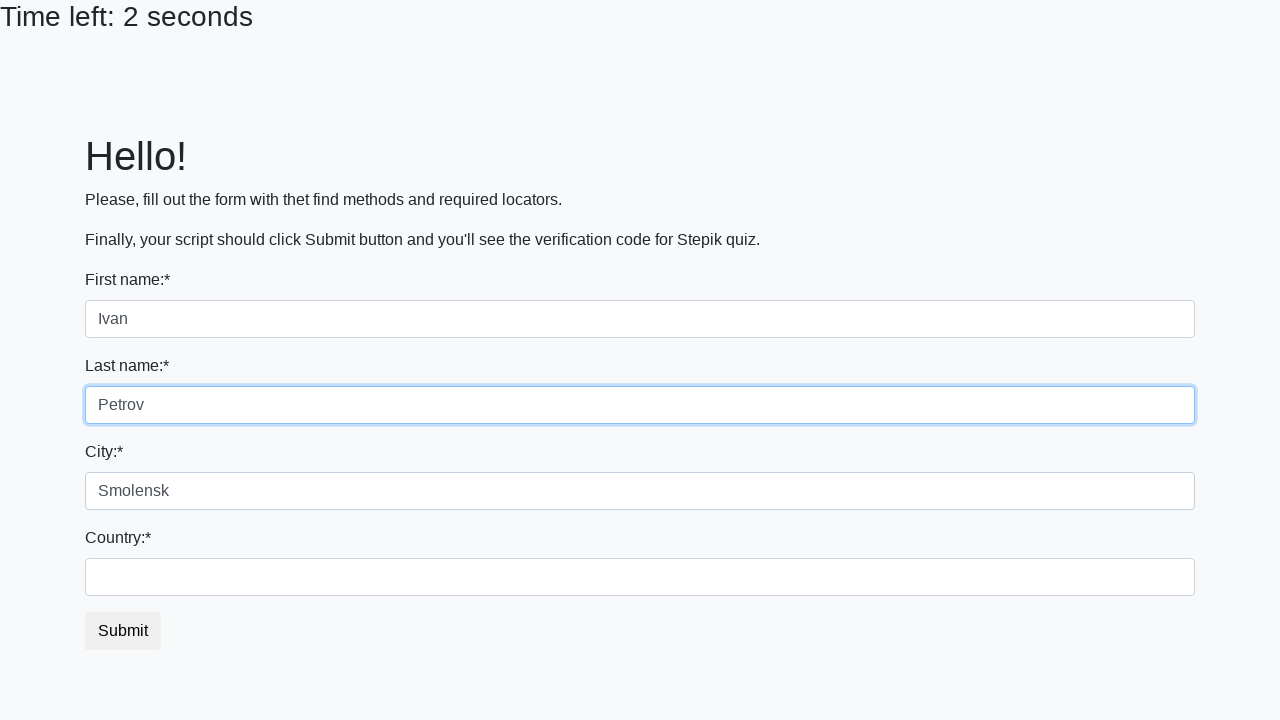

Filled country field with 'Russia' on #country
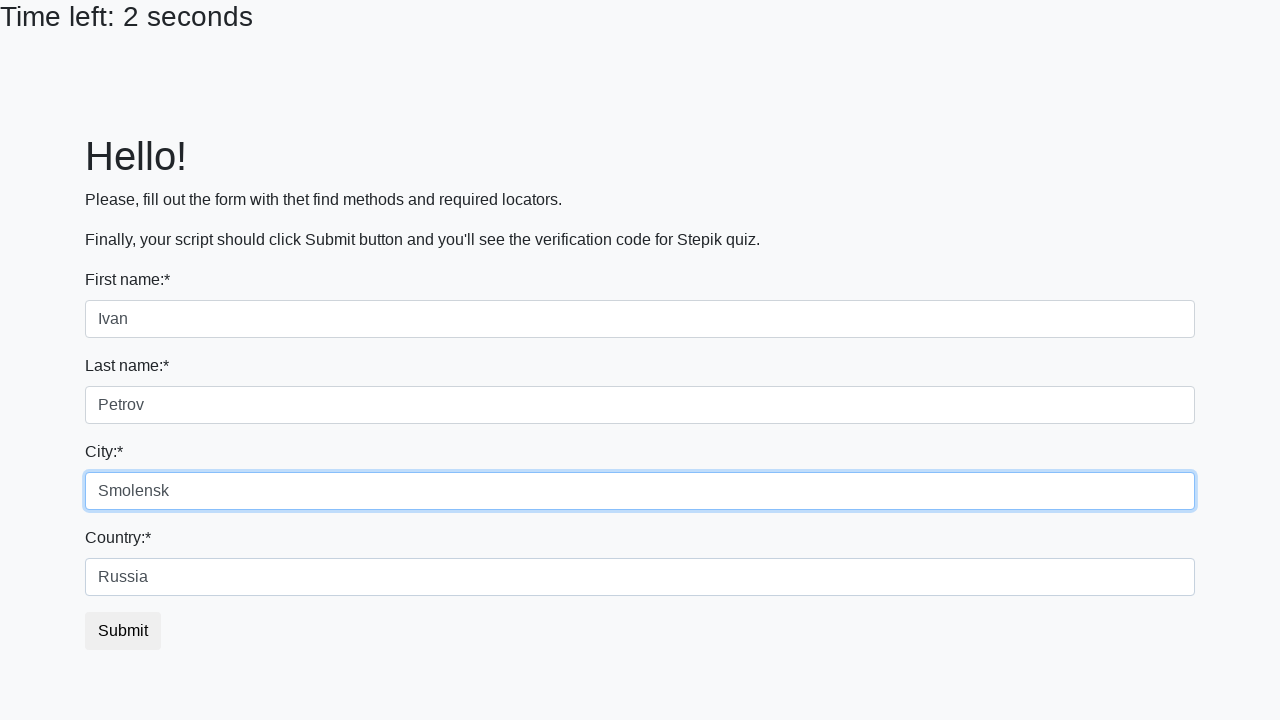

Clicked submit button to complete registration form at (123, 631) on button.btn
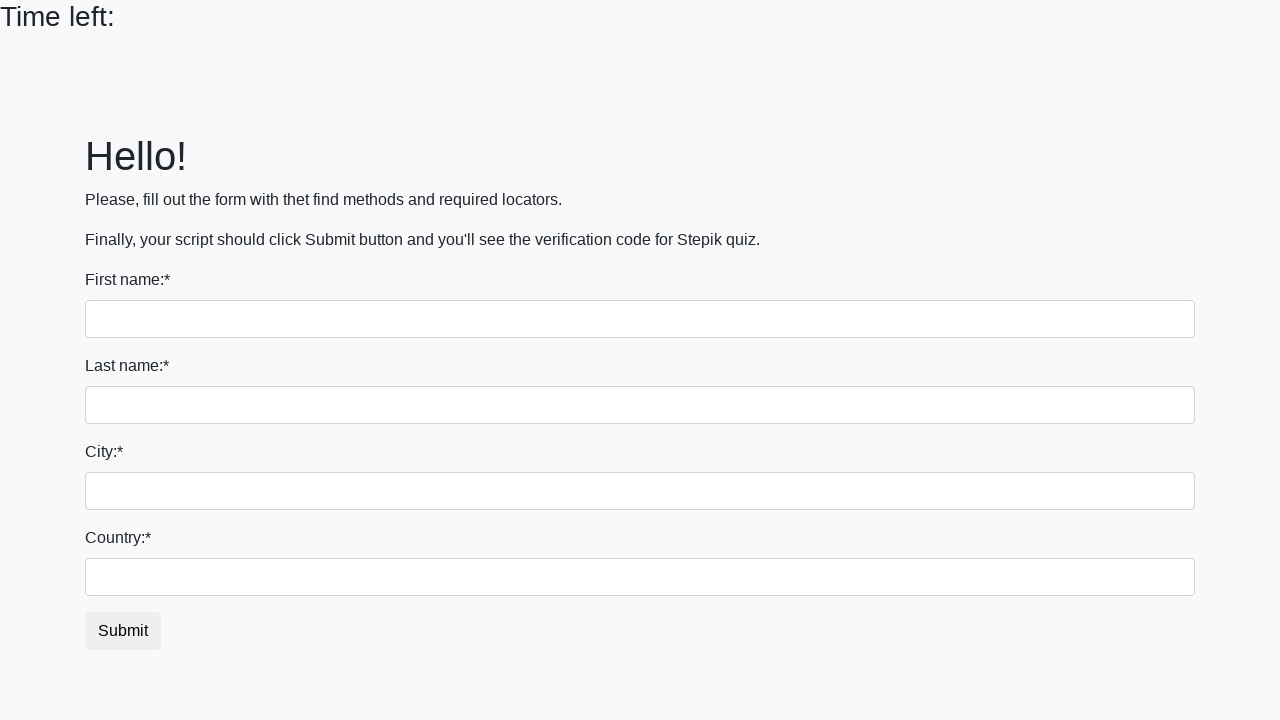

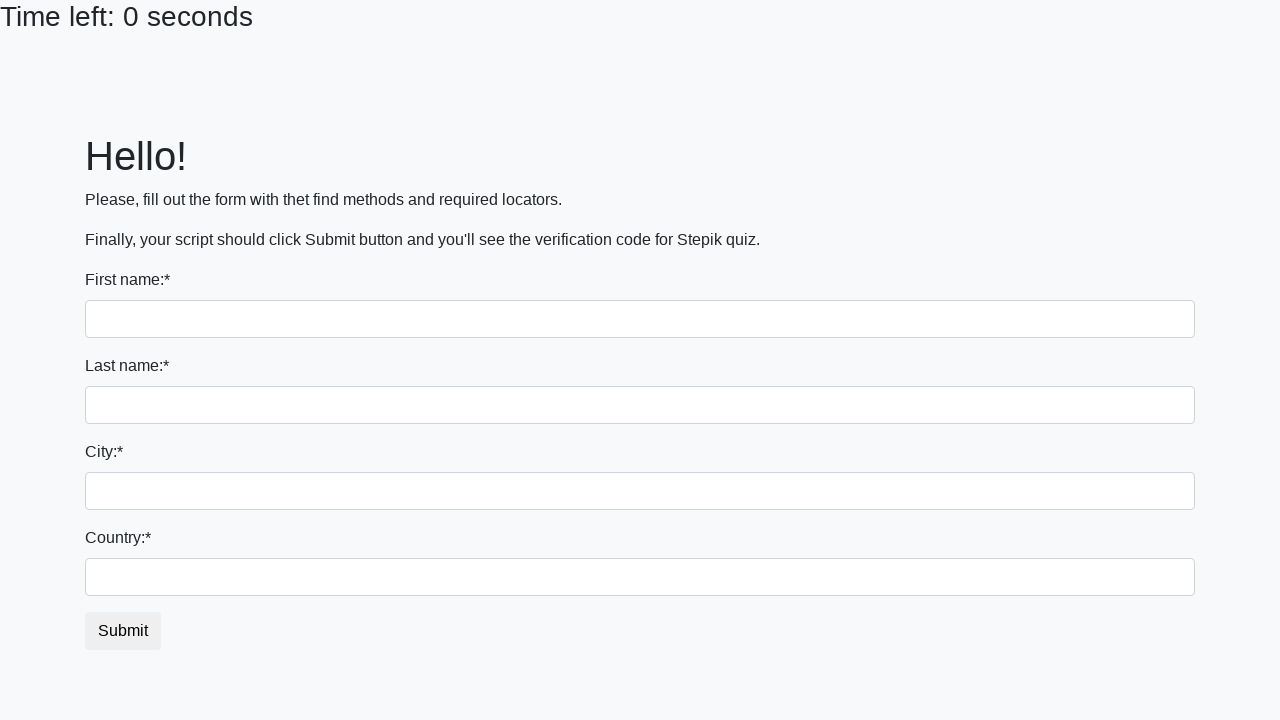